Tests dropdown selection functionality by selecting options using different methods (by index, value, and visible text) and iterating through all available options

Starting URL: https://chandanachaitanya.github.io/selenium-practice-site/

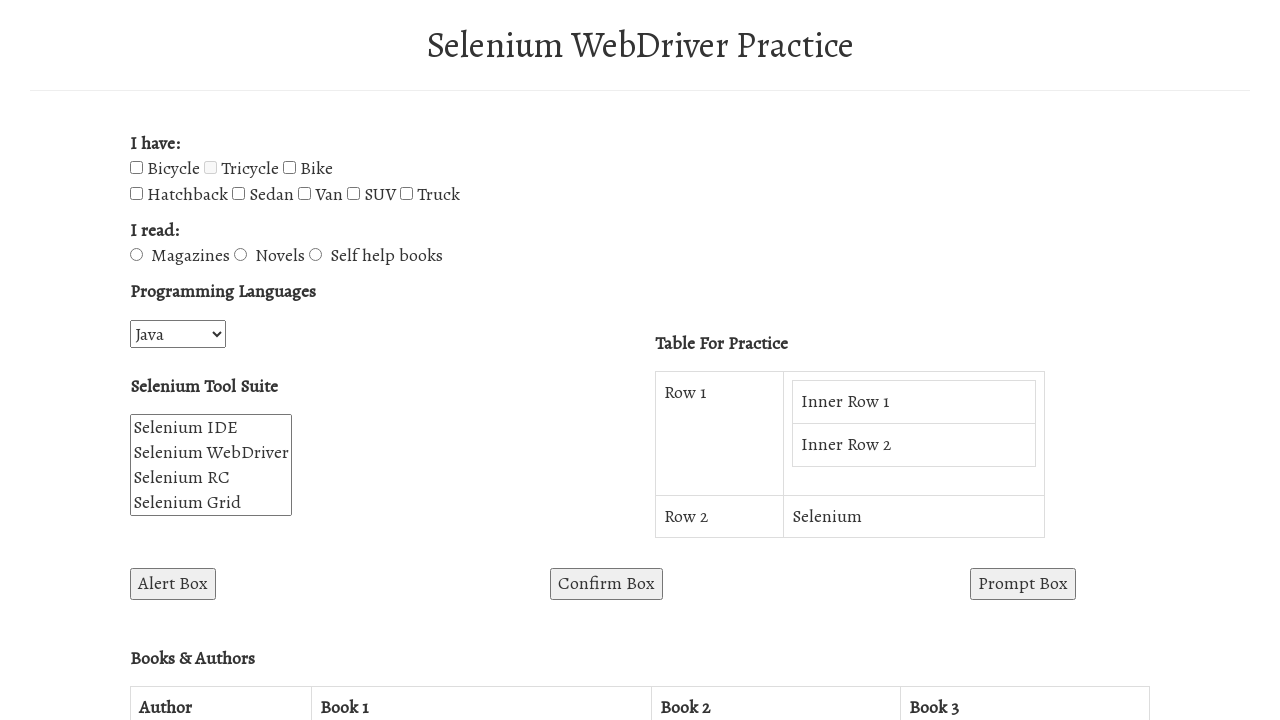

Selected 4th option in language dropdown by index on select[name='languages']
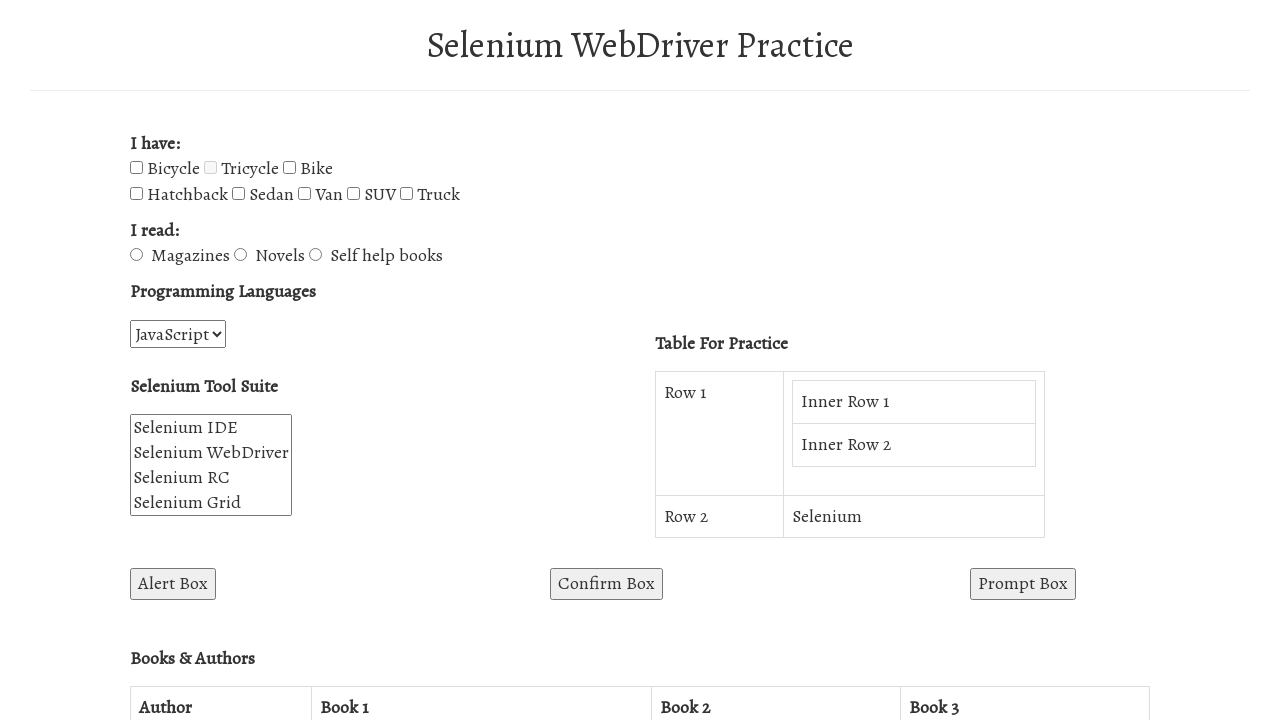

Selected C++ option in language dropdown by value on select[name='languages']
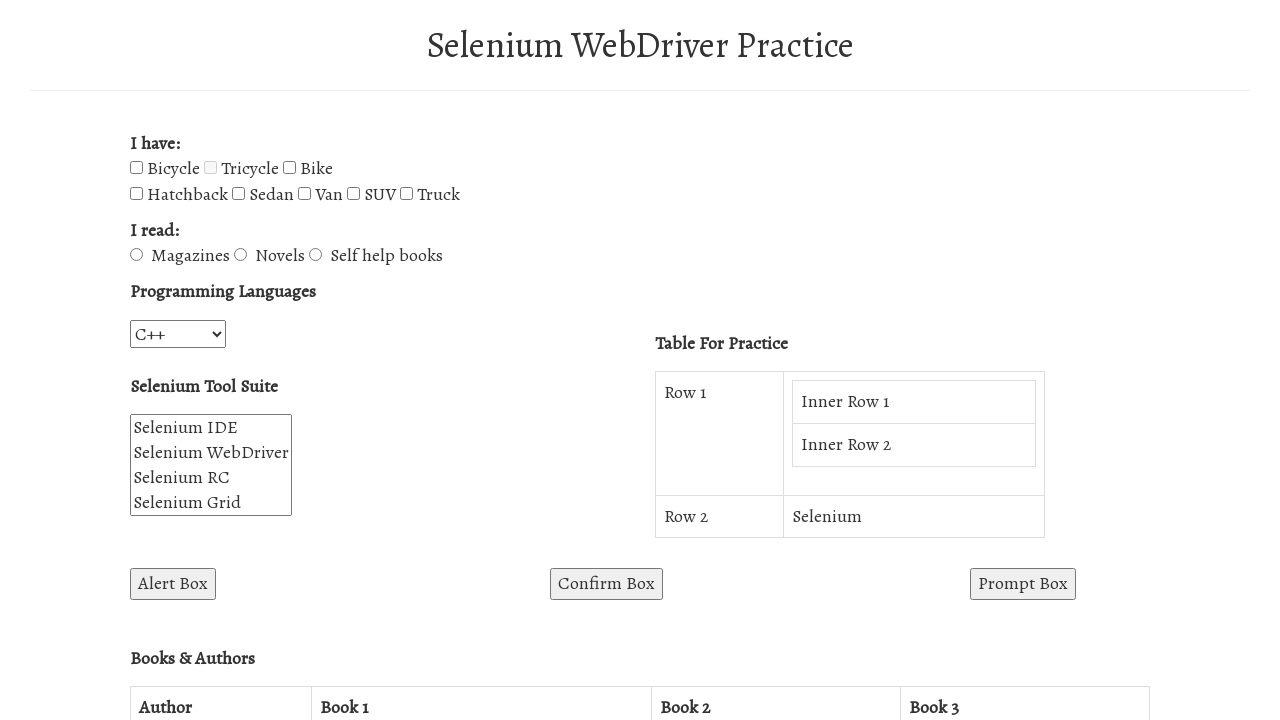

Selected Python option in language dropdown by visible text on select[name='languages']
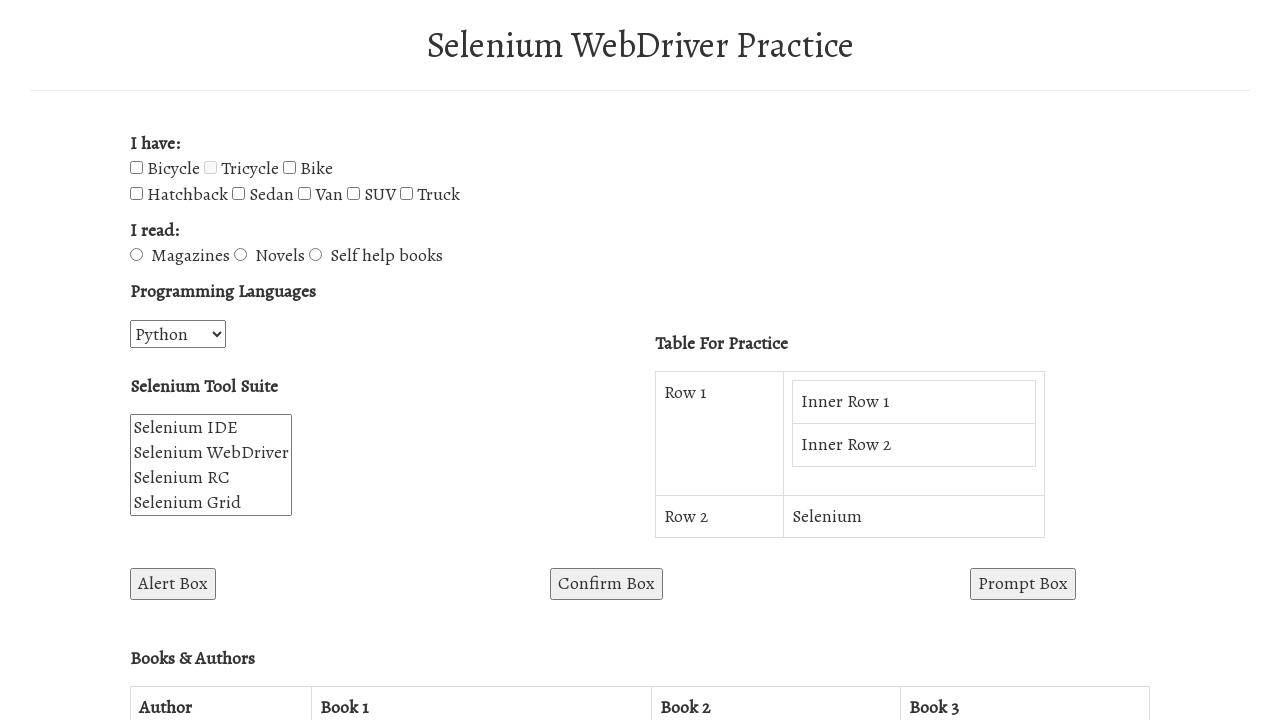

Retrieved all options from language dropdown
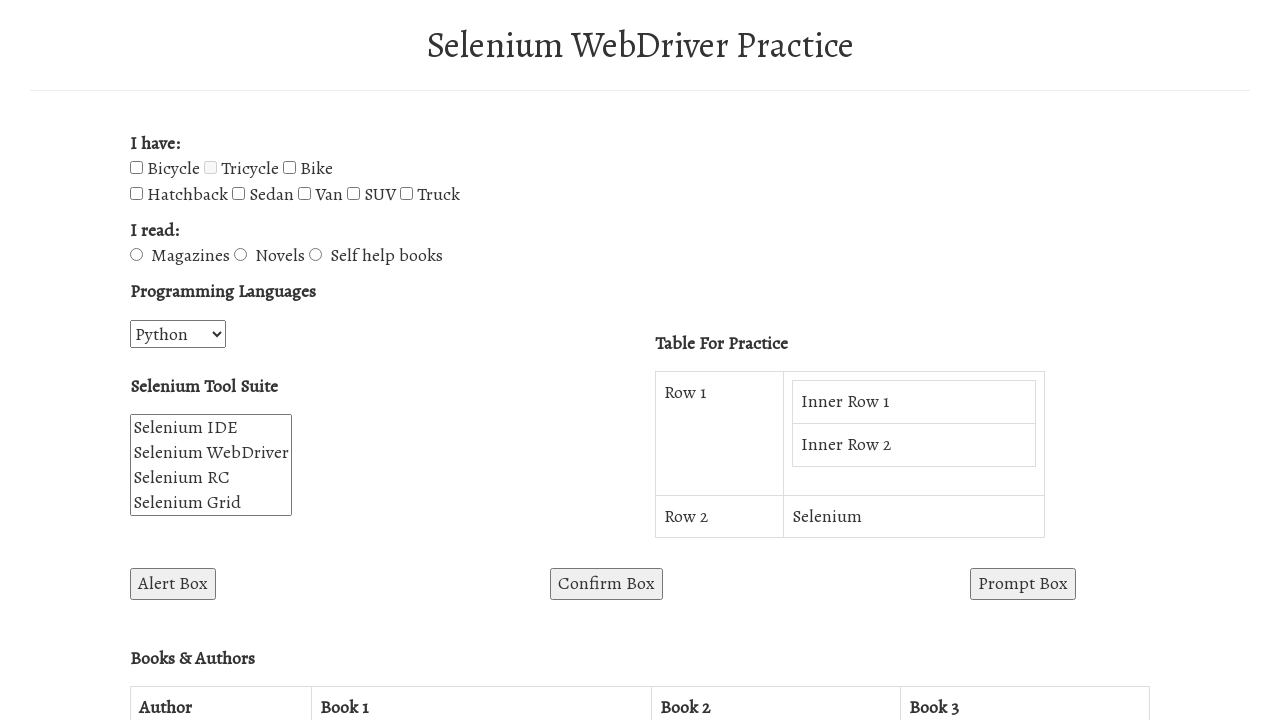

Printed text content of option: Java
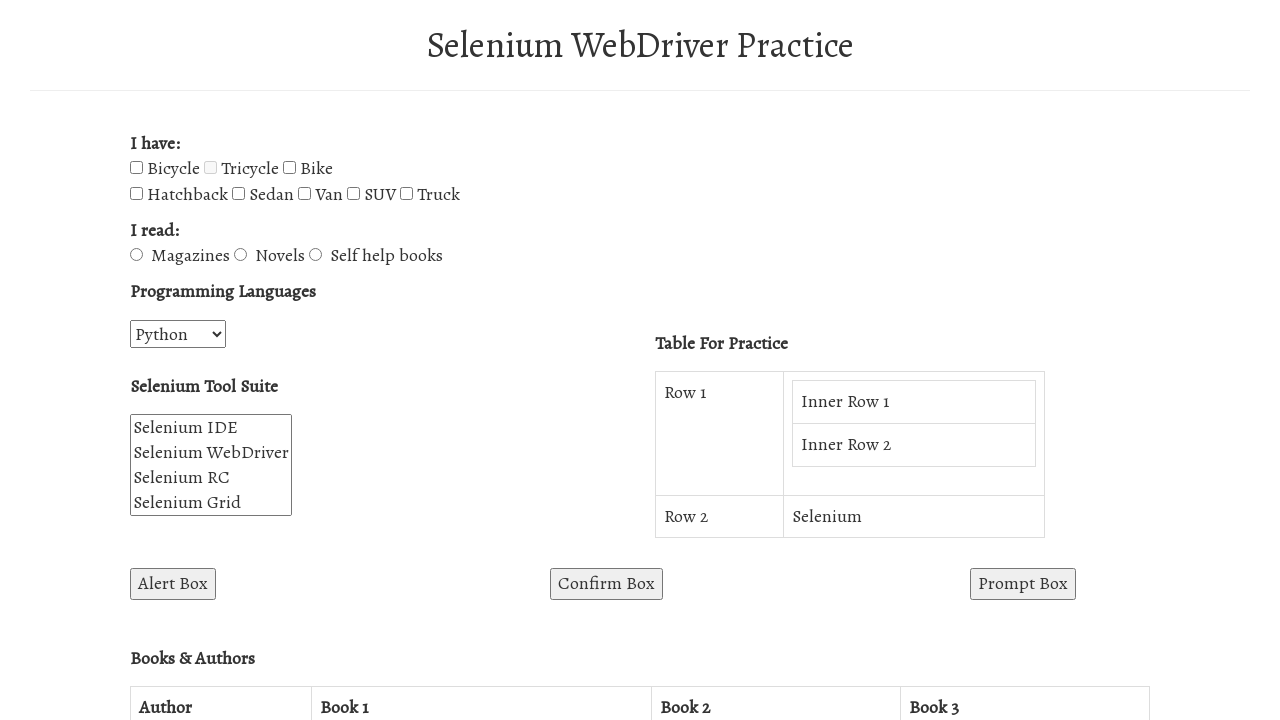

Printed text content of option: C++
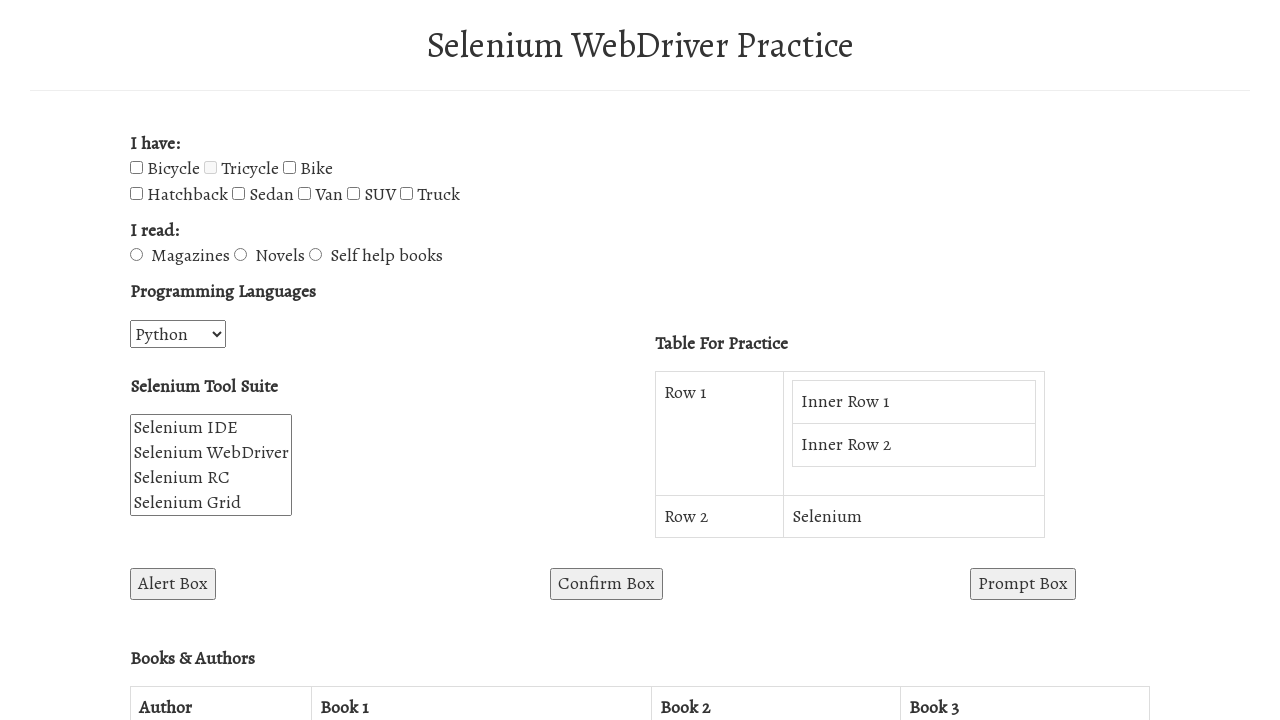

Printed text content of option: C#
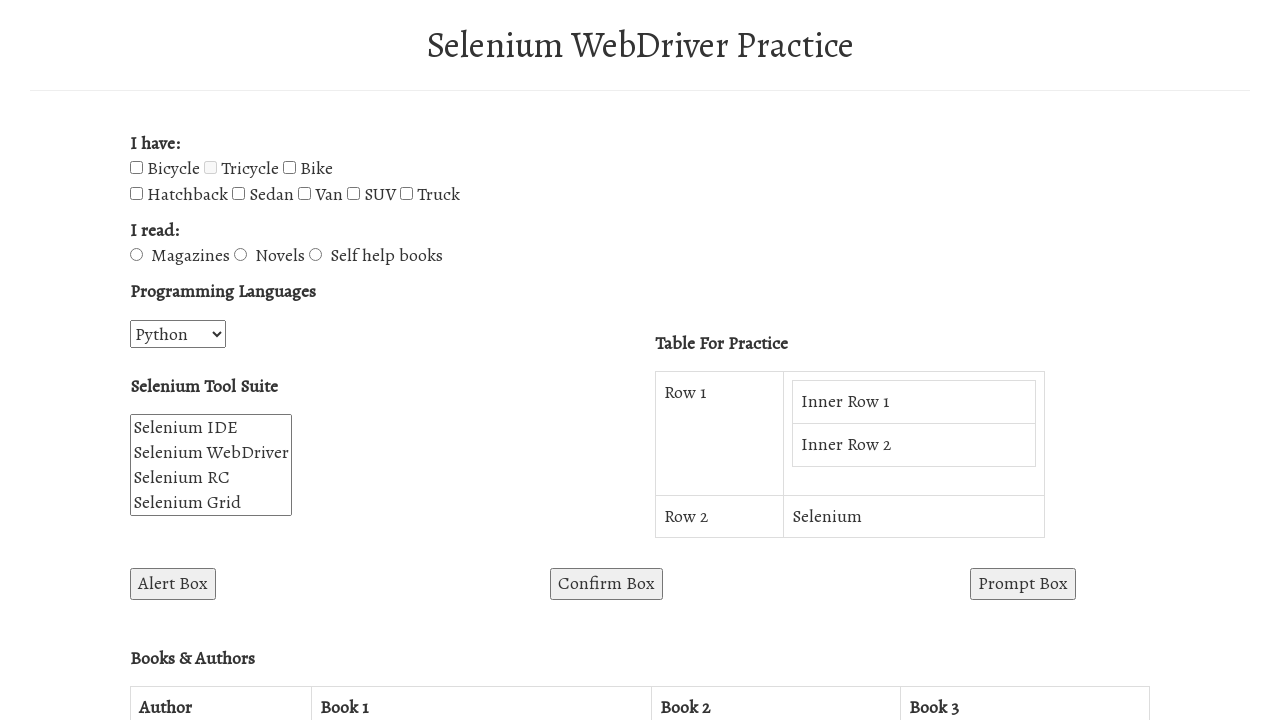

Printed text content of option: JavaScript
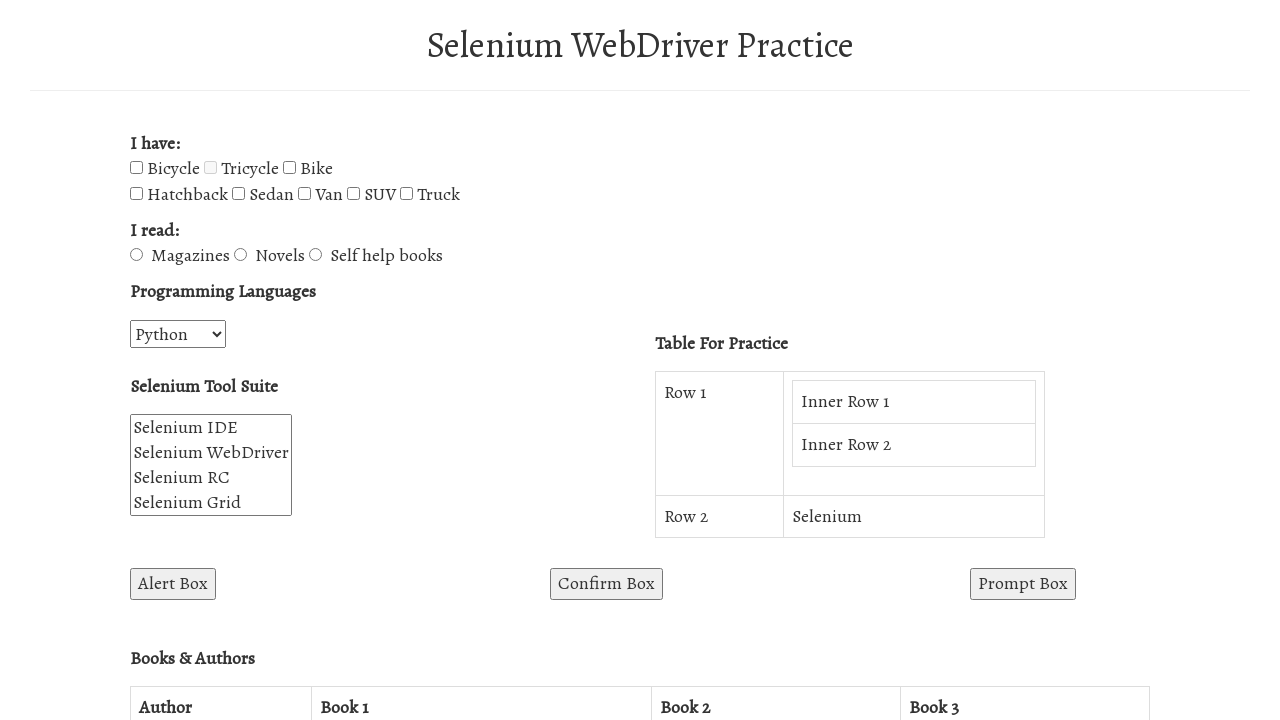

Printed text content of option: Python
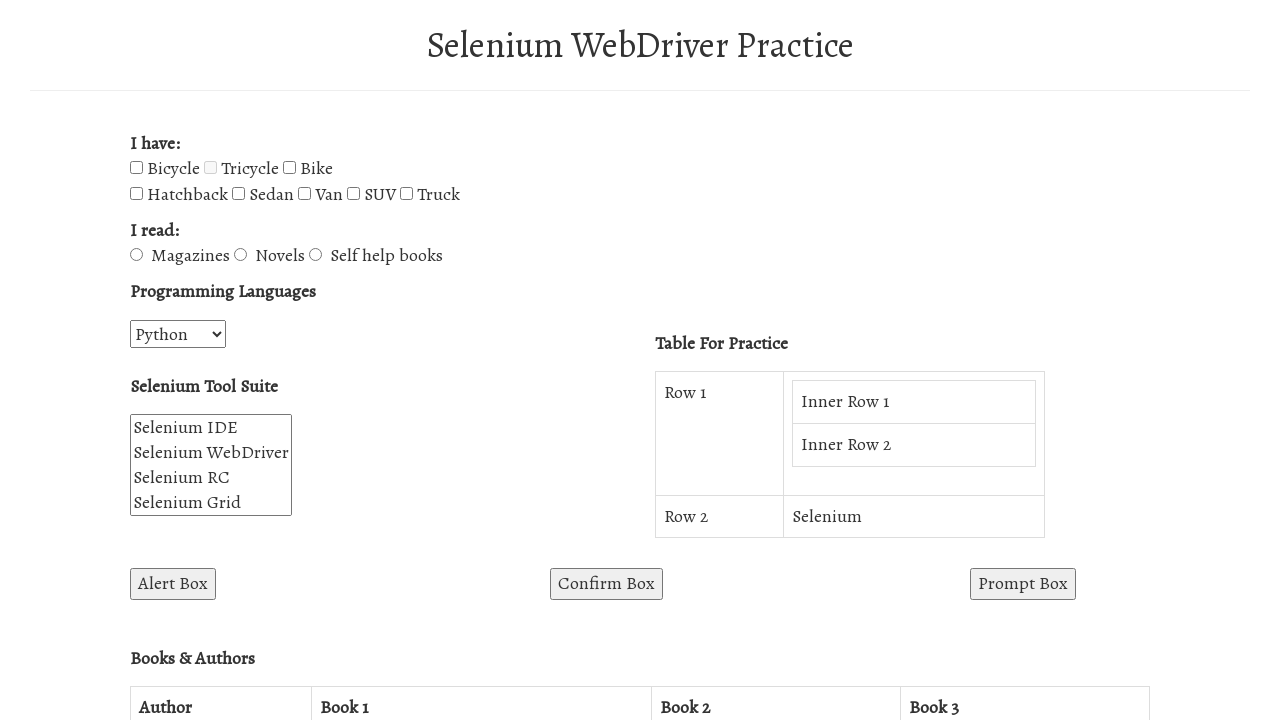

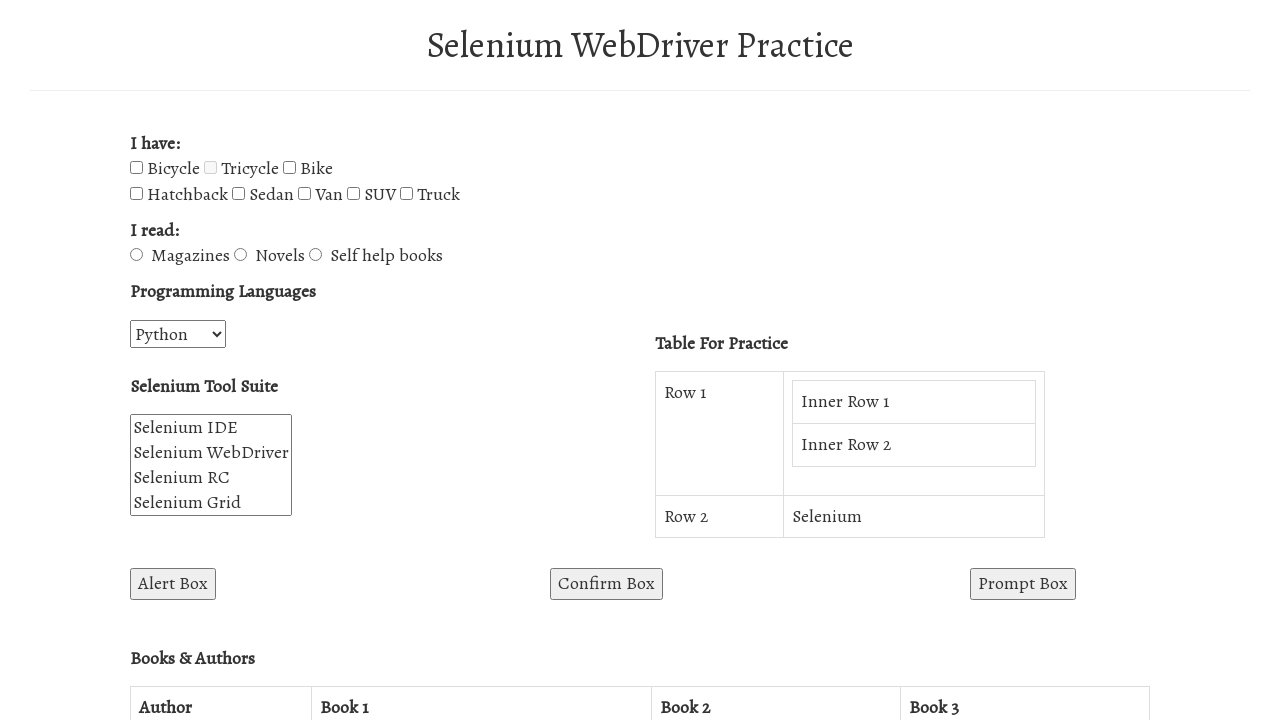